Tests various web form elements including text input, password, textarea, dropdown select, datalist, checkboxes, radio buttons, color picker, date picker, and range slider

Starting URL: https://bonigarcia.dev/selenium-webdriver-java/web-form.html

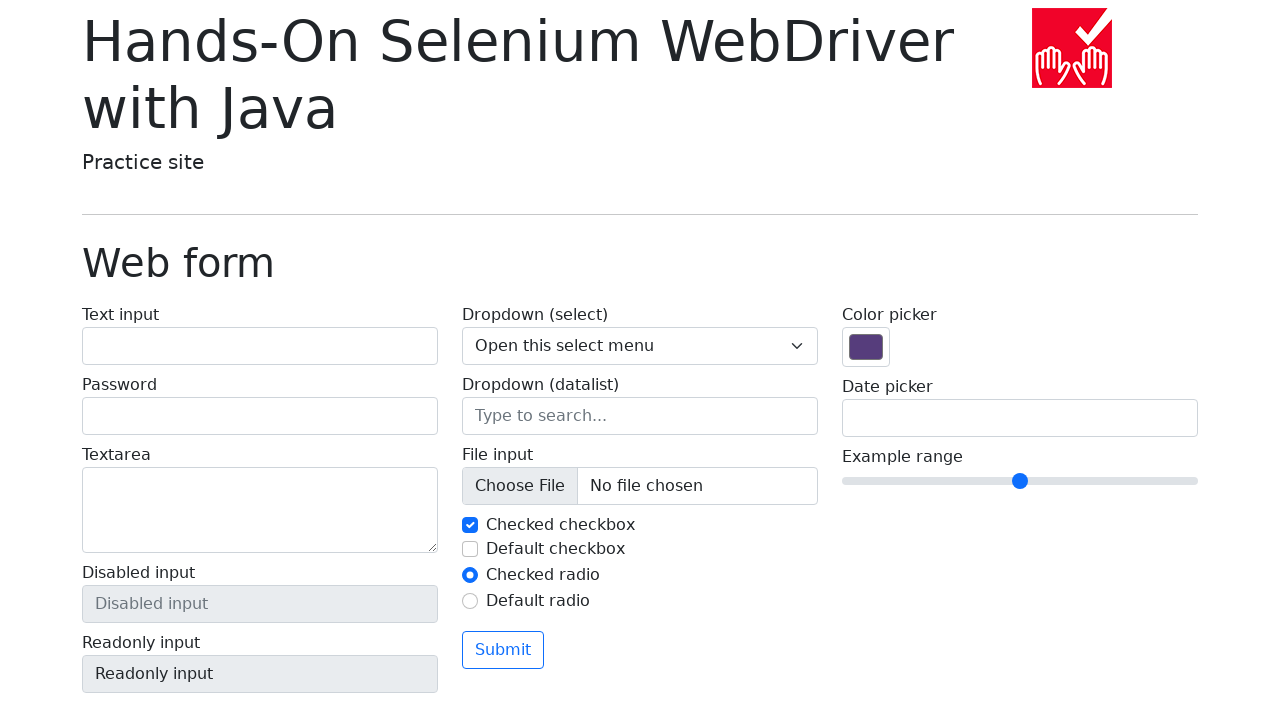

Filled text input field with 'aS1!@%&' on #my-text-id
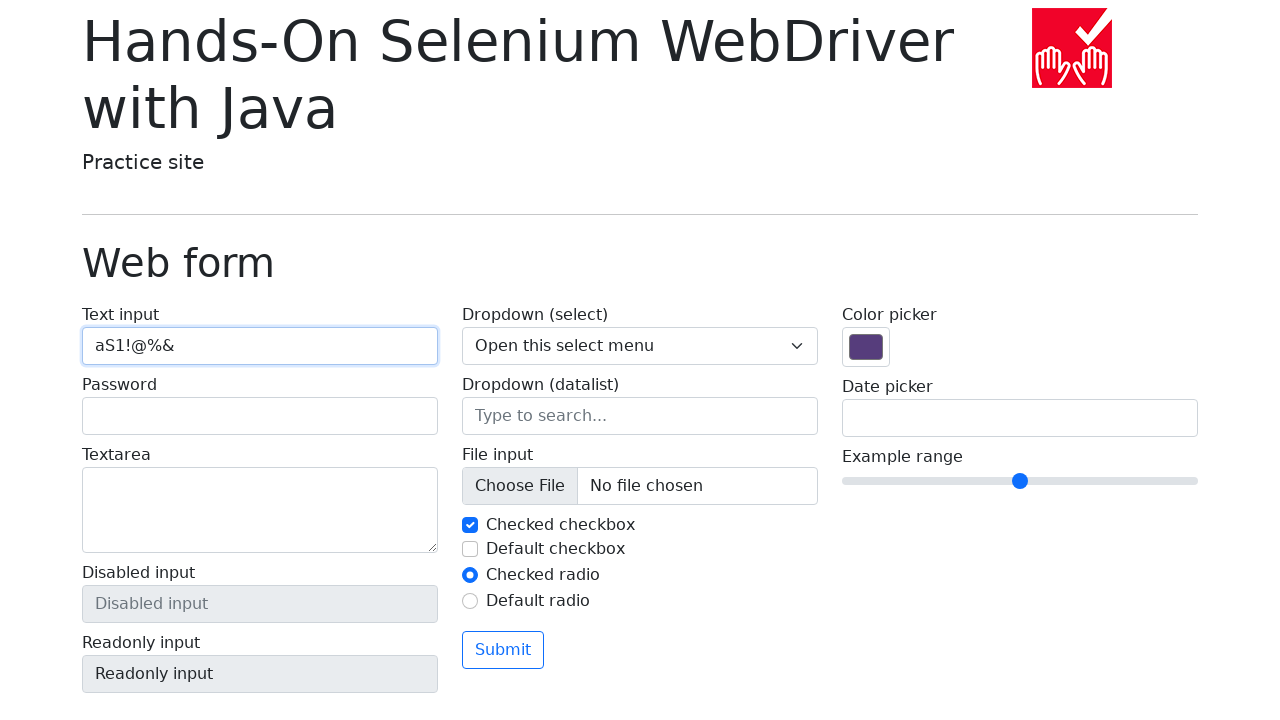

Filled password input field with 'aS1!@%&' on input[type='password']
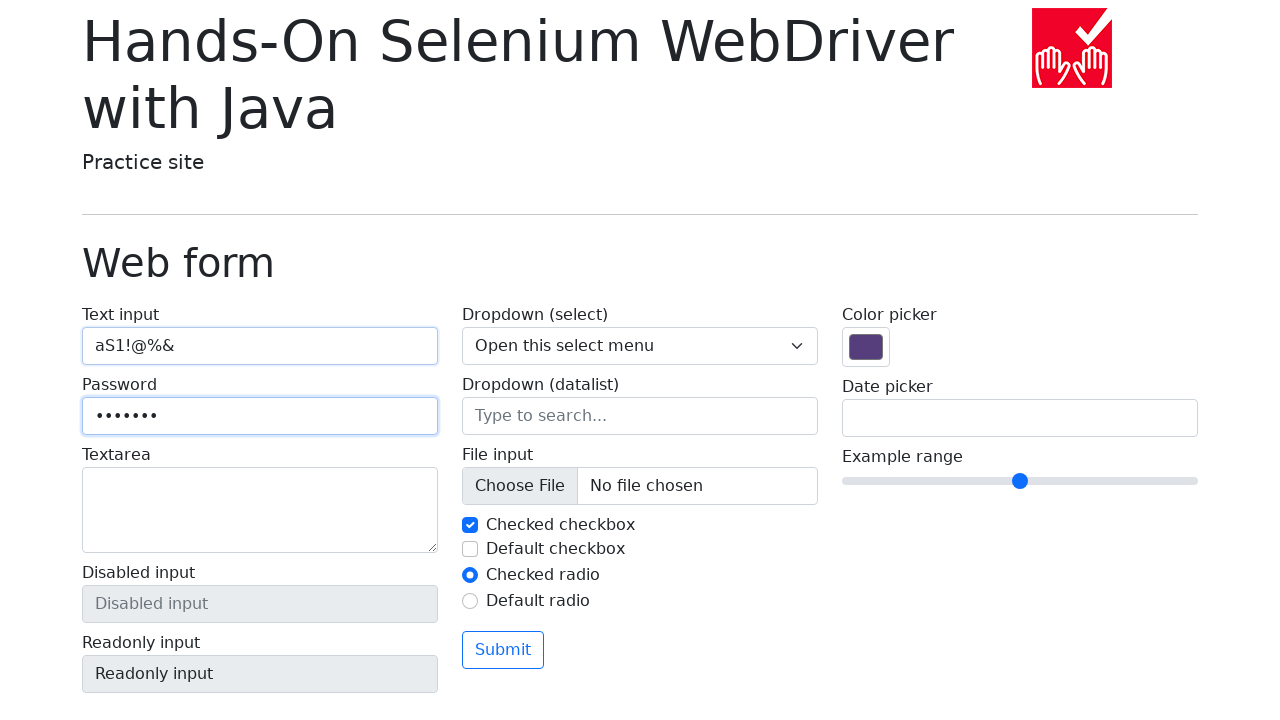

Filled textarea with 'aS1!@%&' on textarea
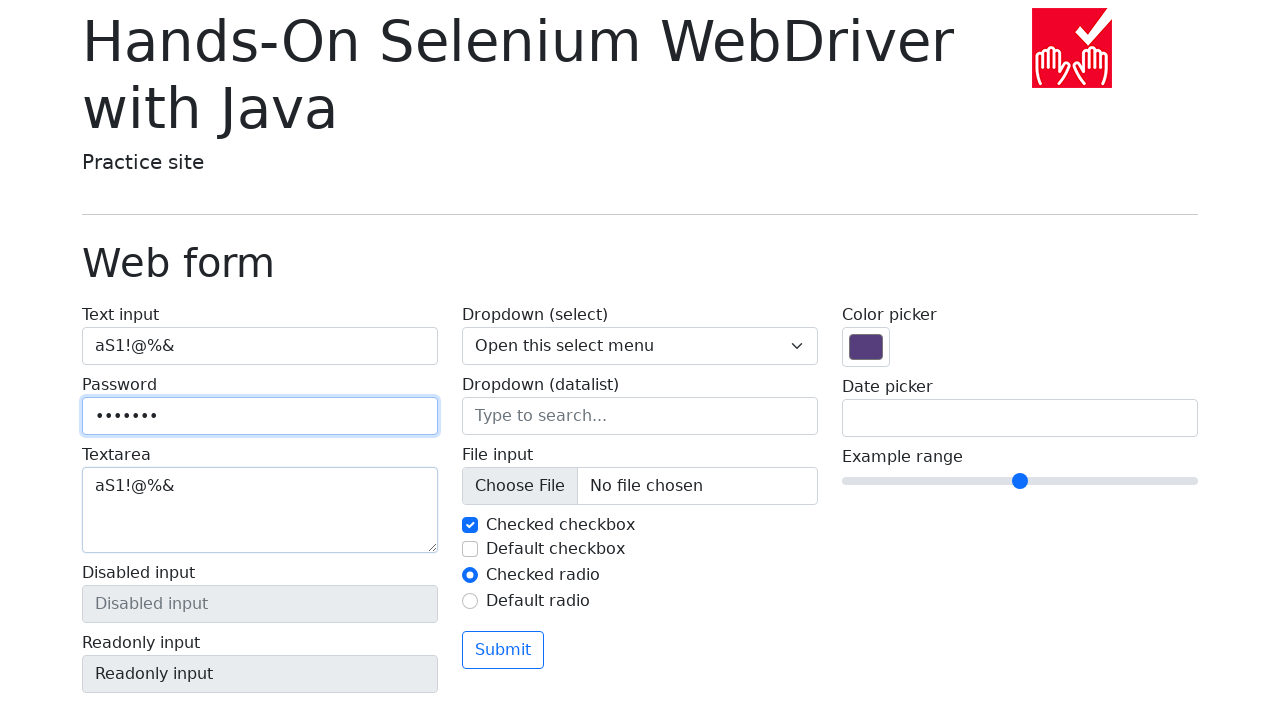

Selected dropdown option by value '1' on select[name='my-select']
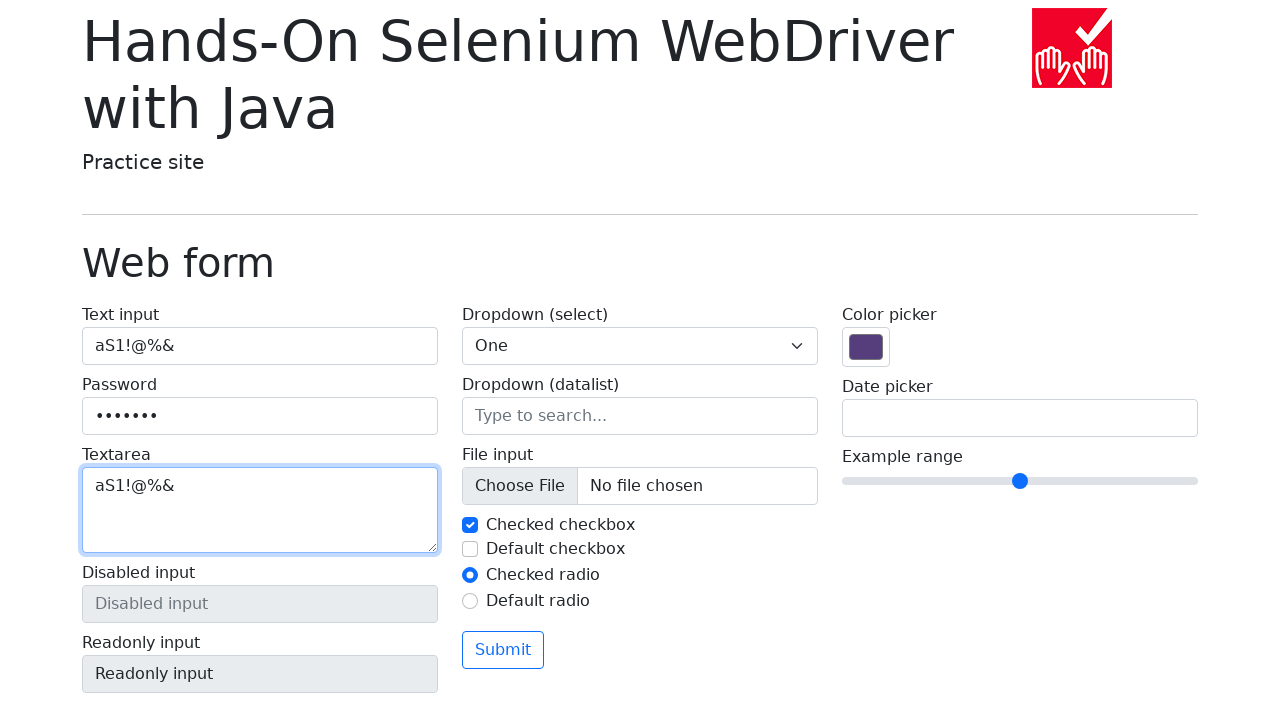

Selected dropdown option by index 2 on select[name='my-select']
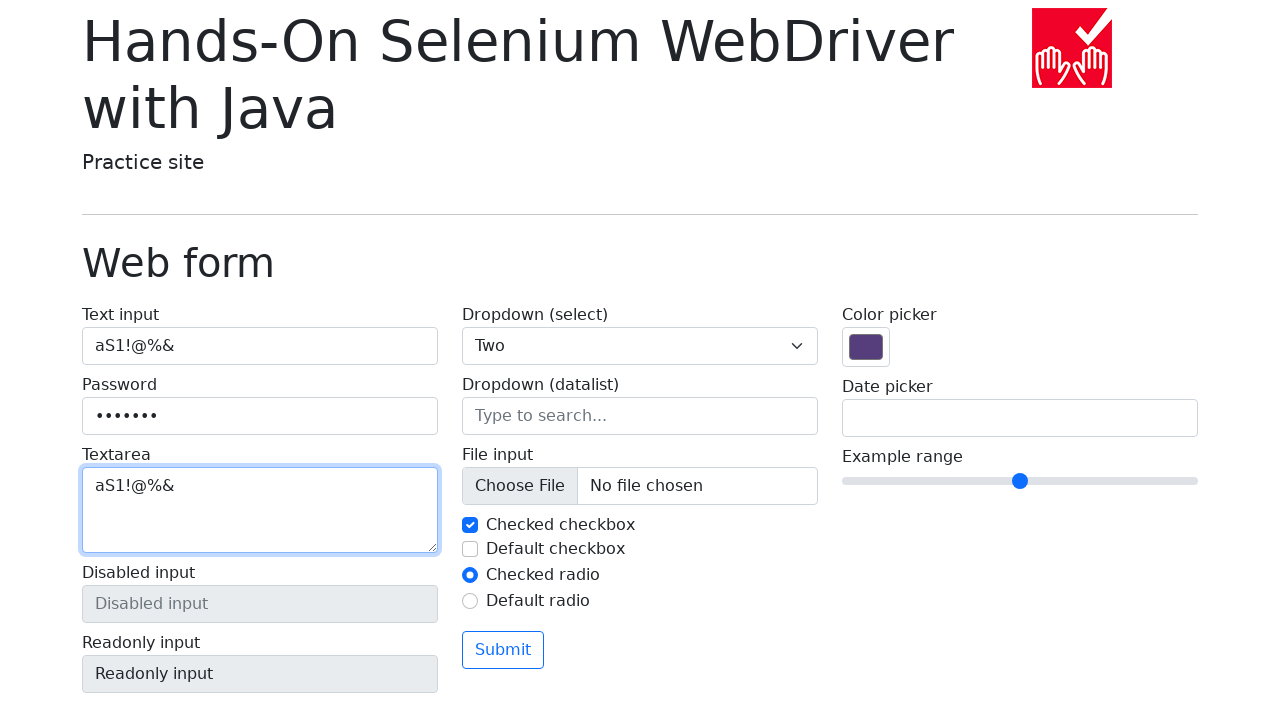

Selected dropdown option 'Three' by label on select[name='my-select']
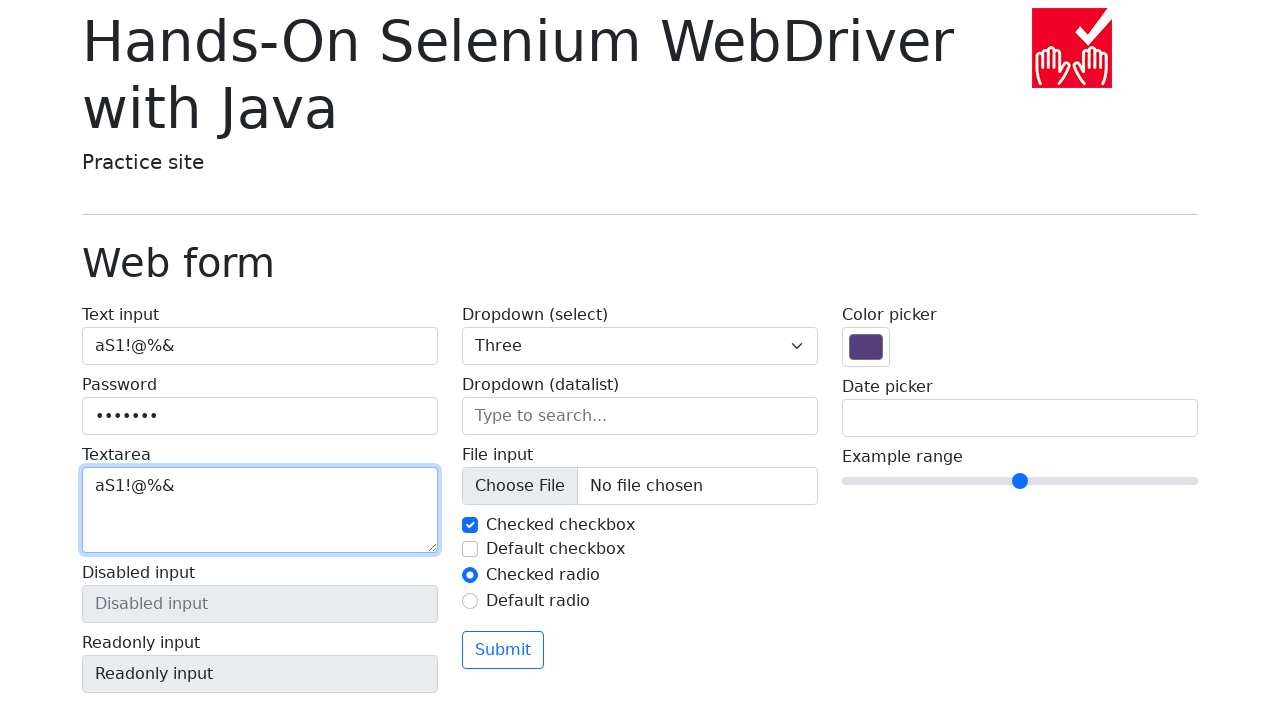

Clicked on datalist input field at (640, 416) on input[name='my-datalist']
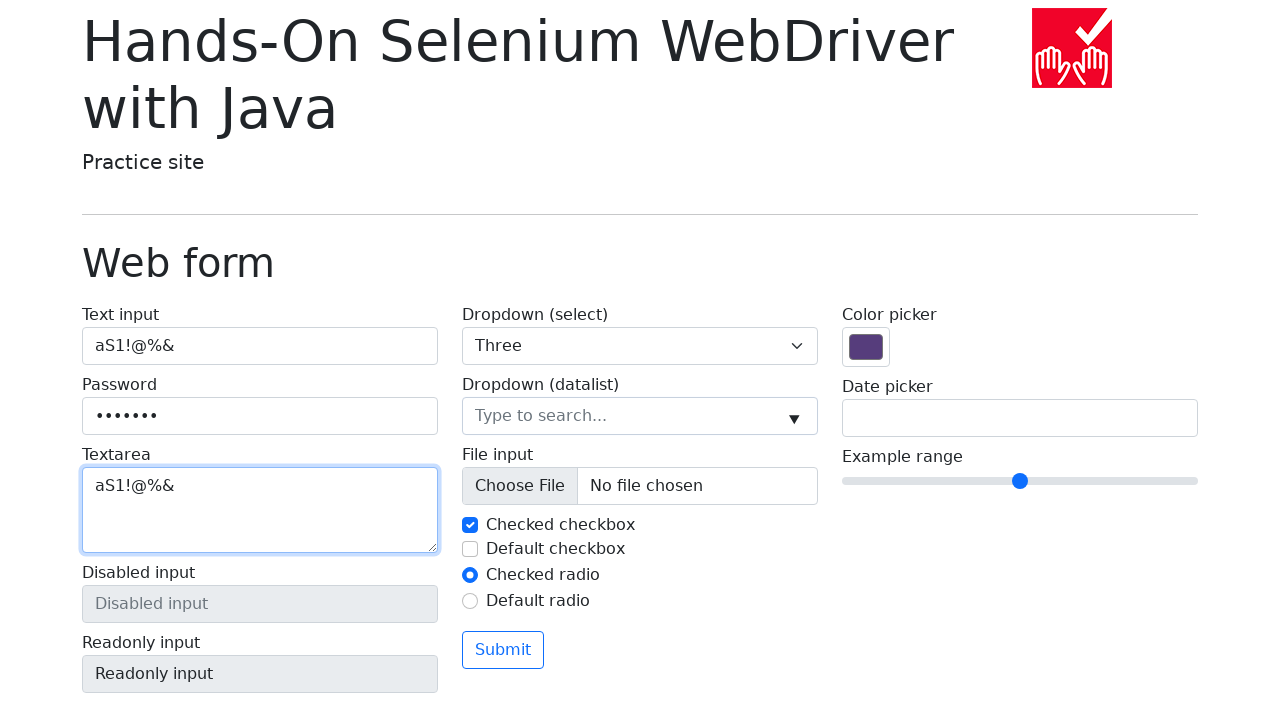

Filled datalist input with 'Chicago' on input[name='my-datalist']
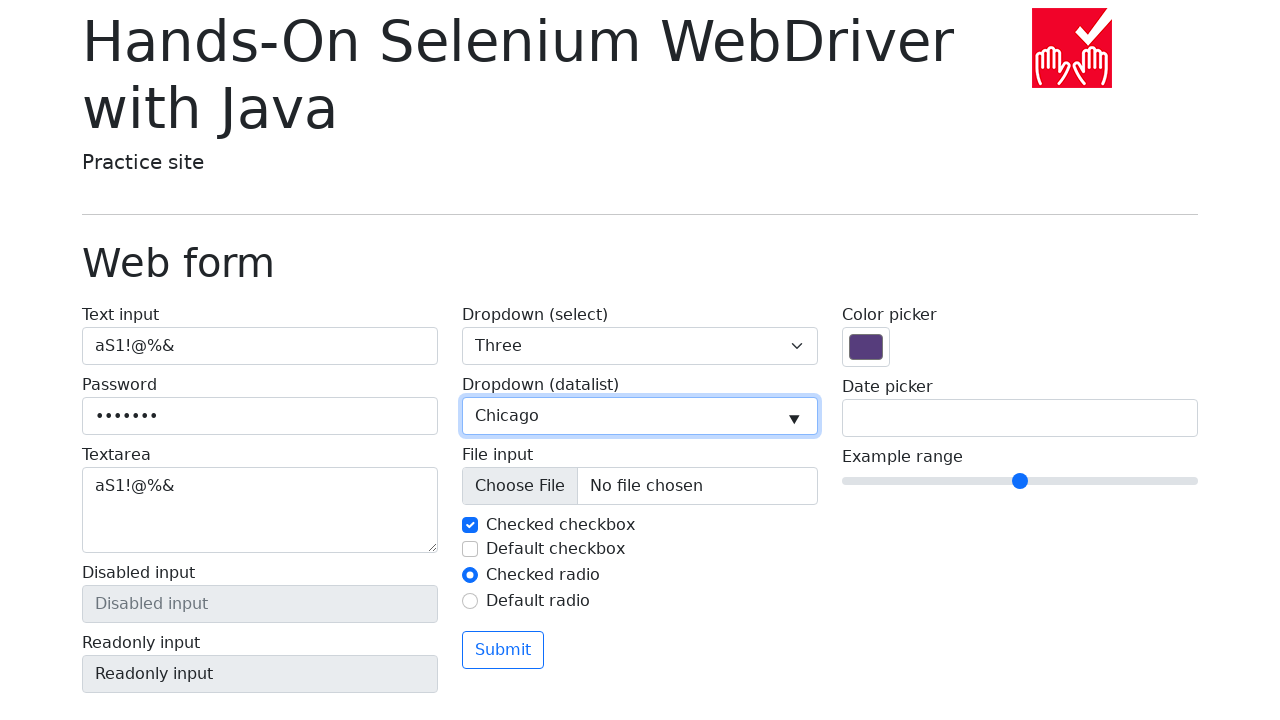

Unchecked the first checkbox at (470, 525) on #my-check-1
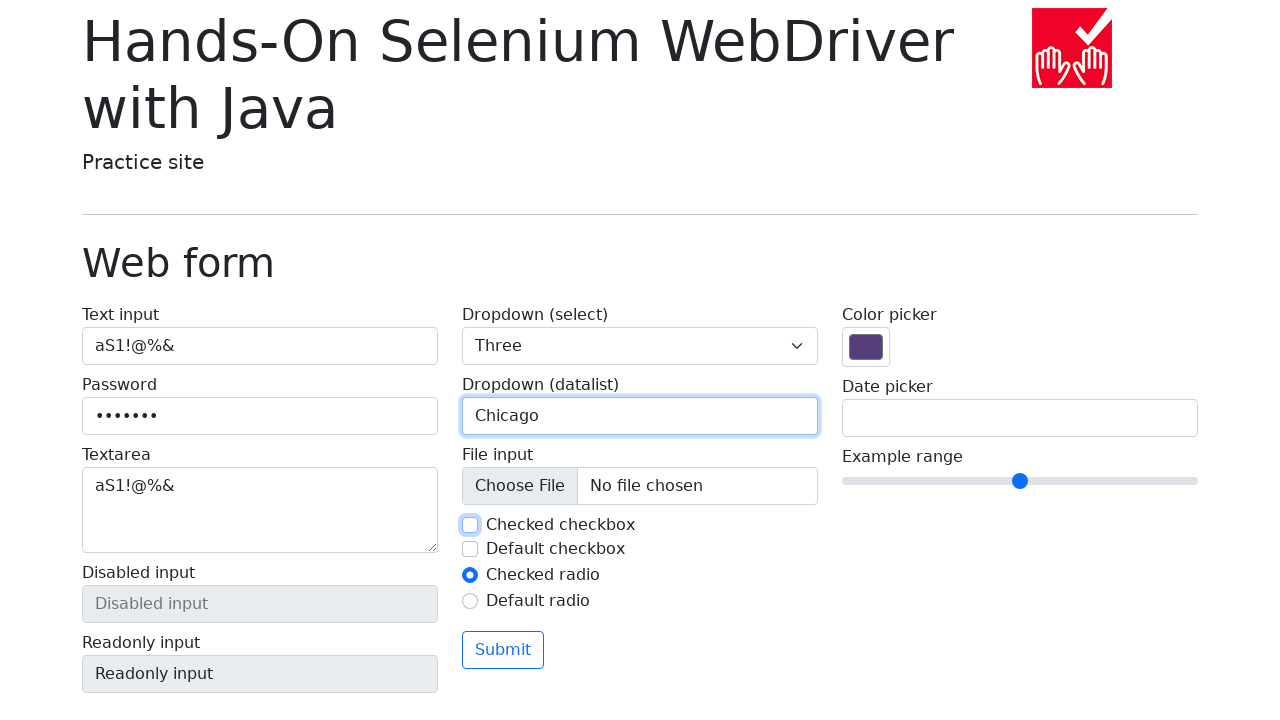

Checked the first checkbox again at (470, 525) on #my-check-1
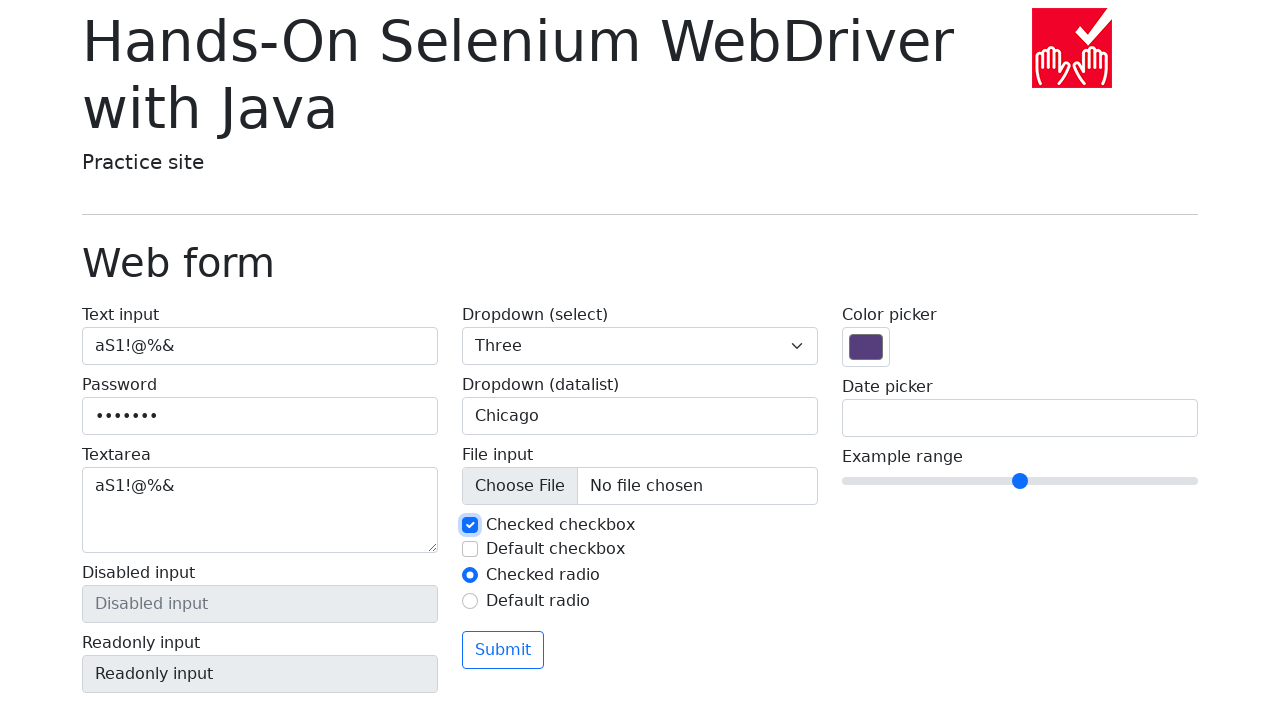

Checked the second checkbox at (470, 549) on #my-check-2
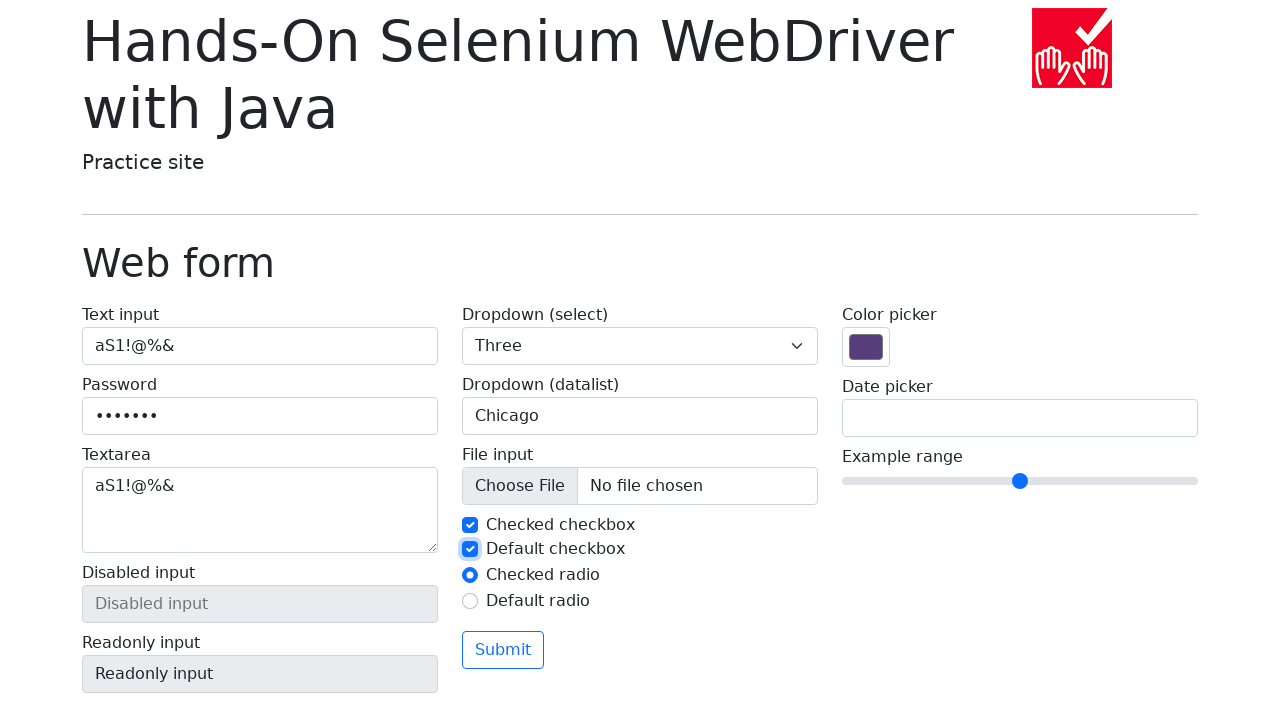

Unchecked the second checkbox at (470, 549) on #my-check-2
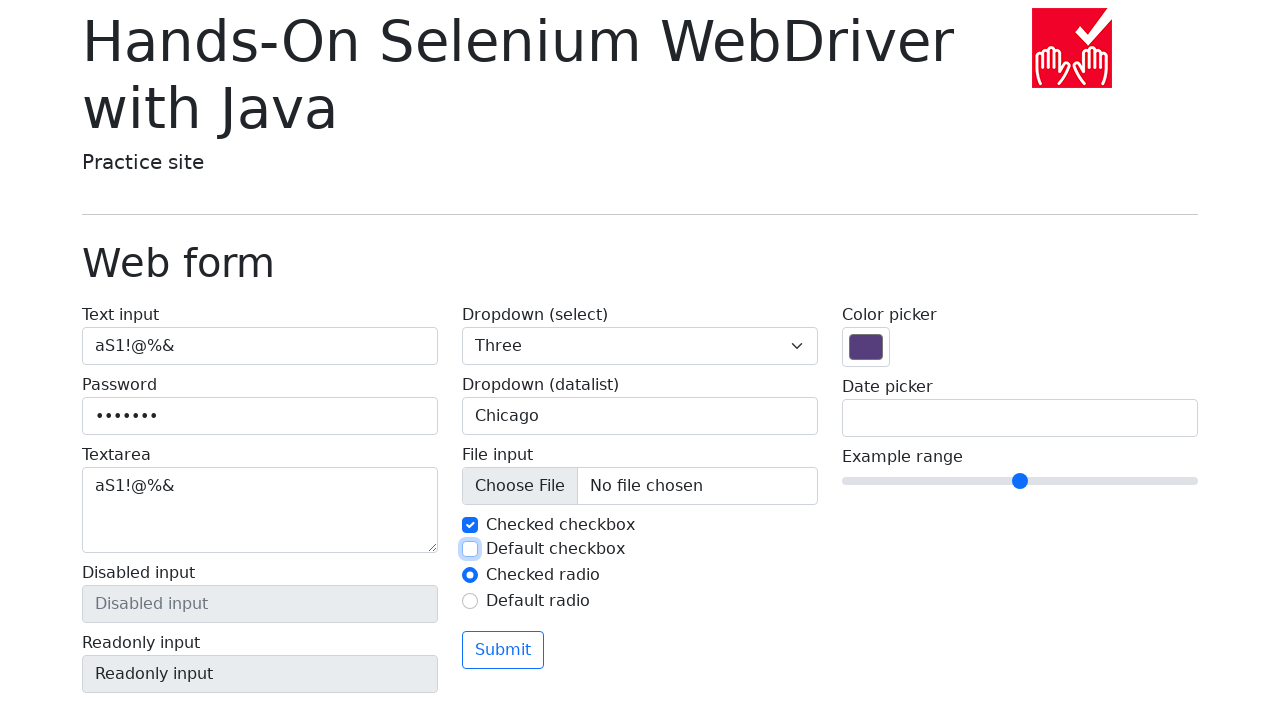

Selected second radio button at (470, 601) on #my-radio-2
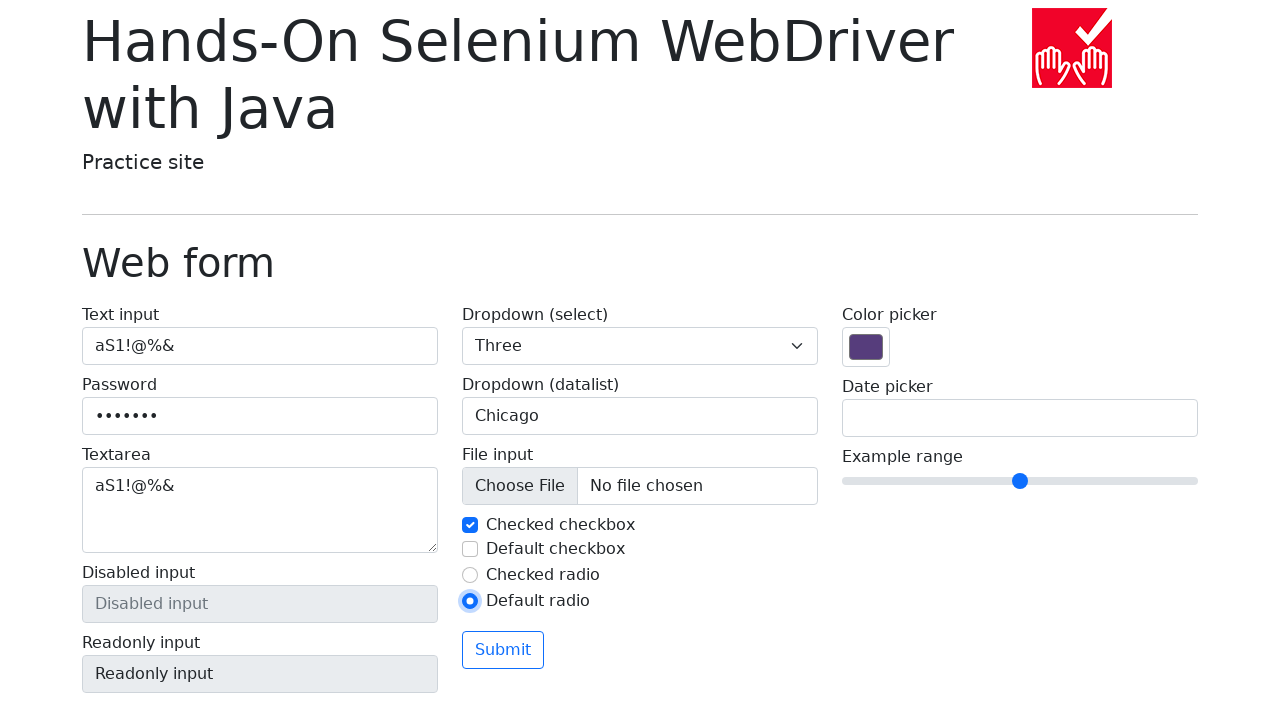

Opened color picker at (866, 347) on input[name='my-colors']
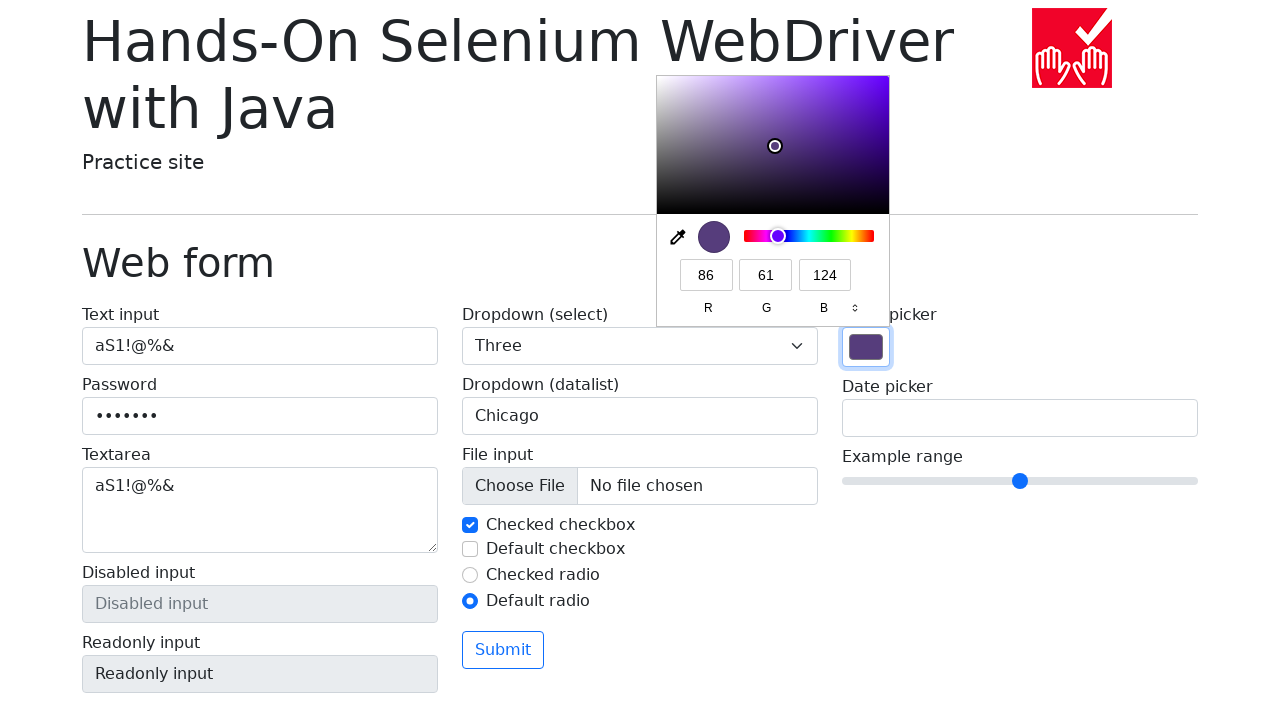

Opened date picker at (1020, 418) on input[name='my-date']
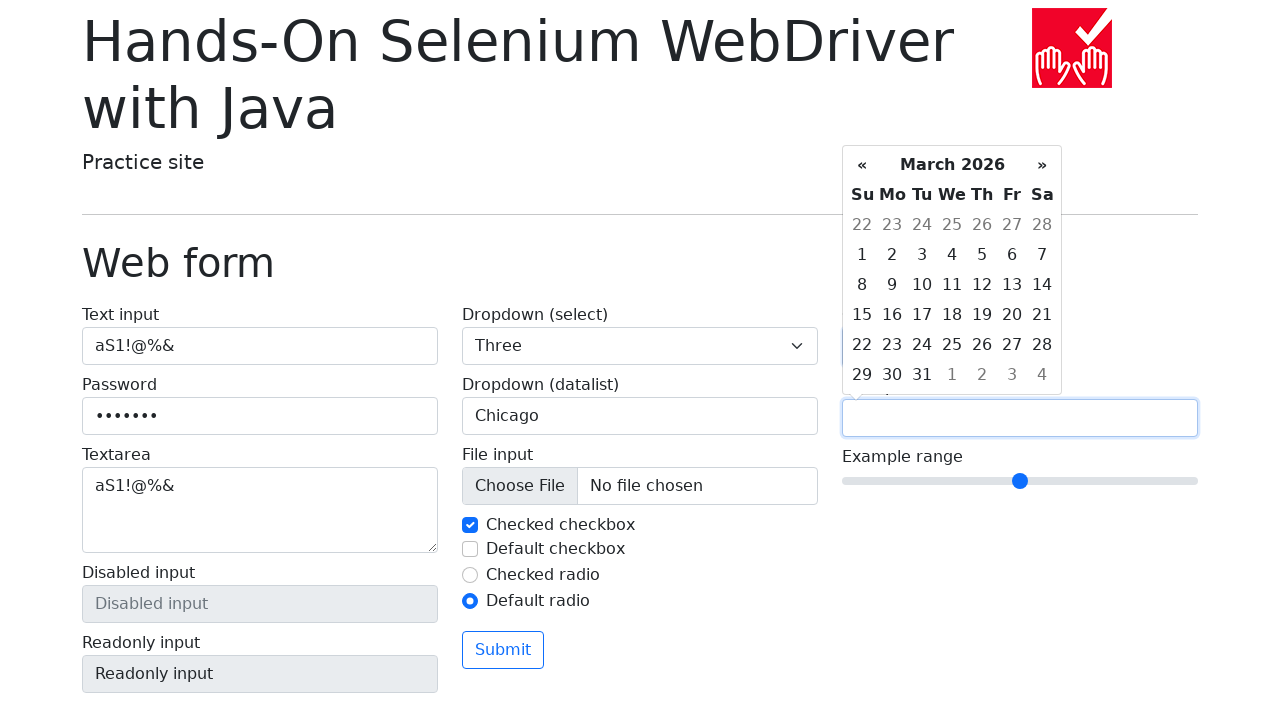

Clicked previous month button in date picker (iteration 1/5) at (862, 165) on xpath=//div[@class='datepicker-days']/descendant::th[@class='prev']
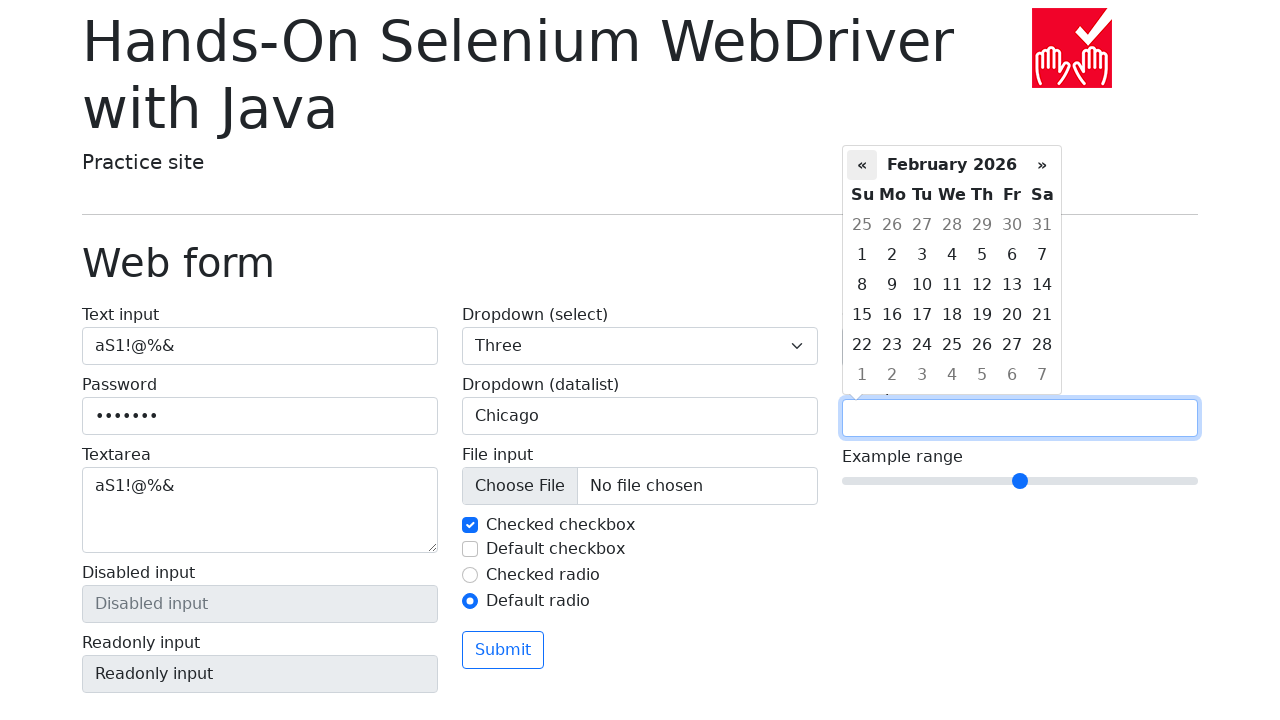

Clicked previous month button in date picker (iteration 2/5) at (862, 165) on xpath=//div[@class='datepicker-days']/descendant::th[@class='prev']
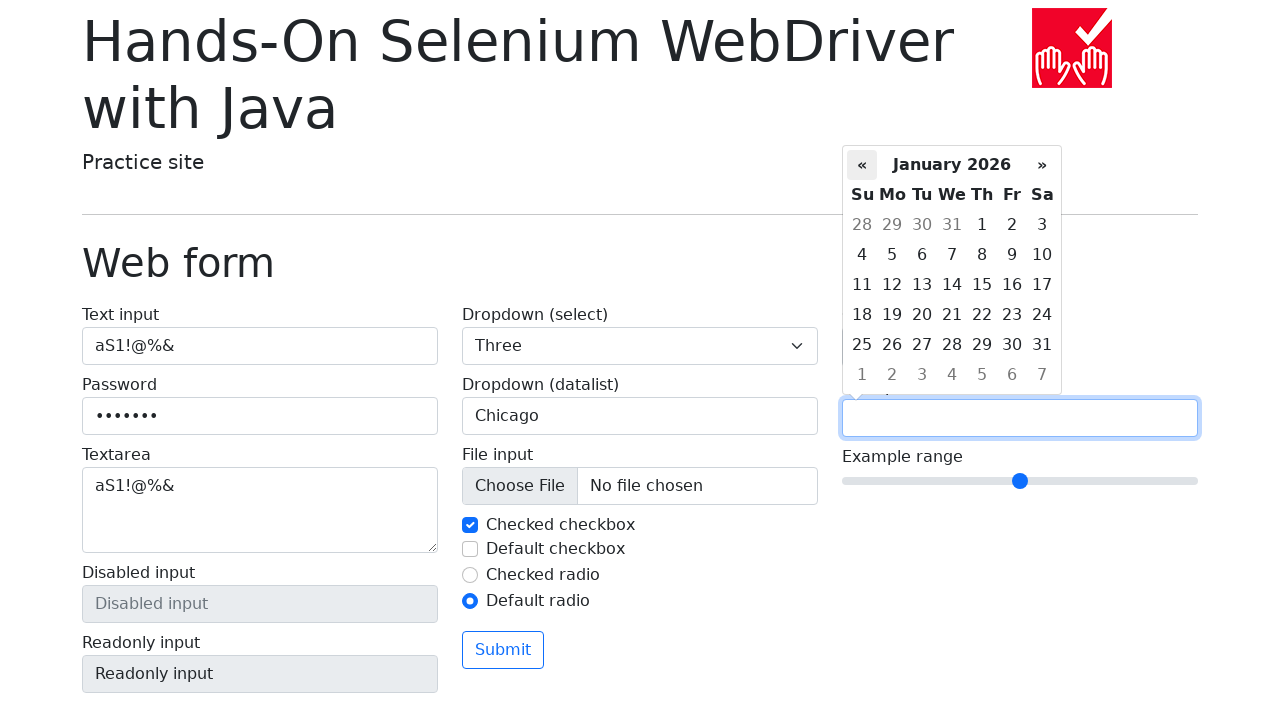

Clicked previous month button in date picker (iteration 3/5) at (862, 165) on xpath=//div[@class='datepicker-days']/descendant::th[@class='prev']
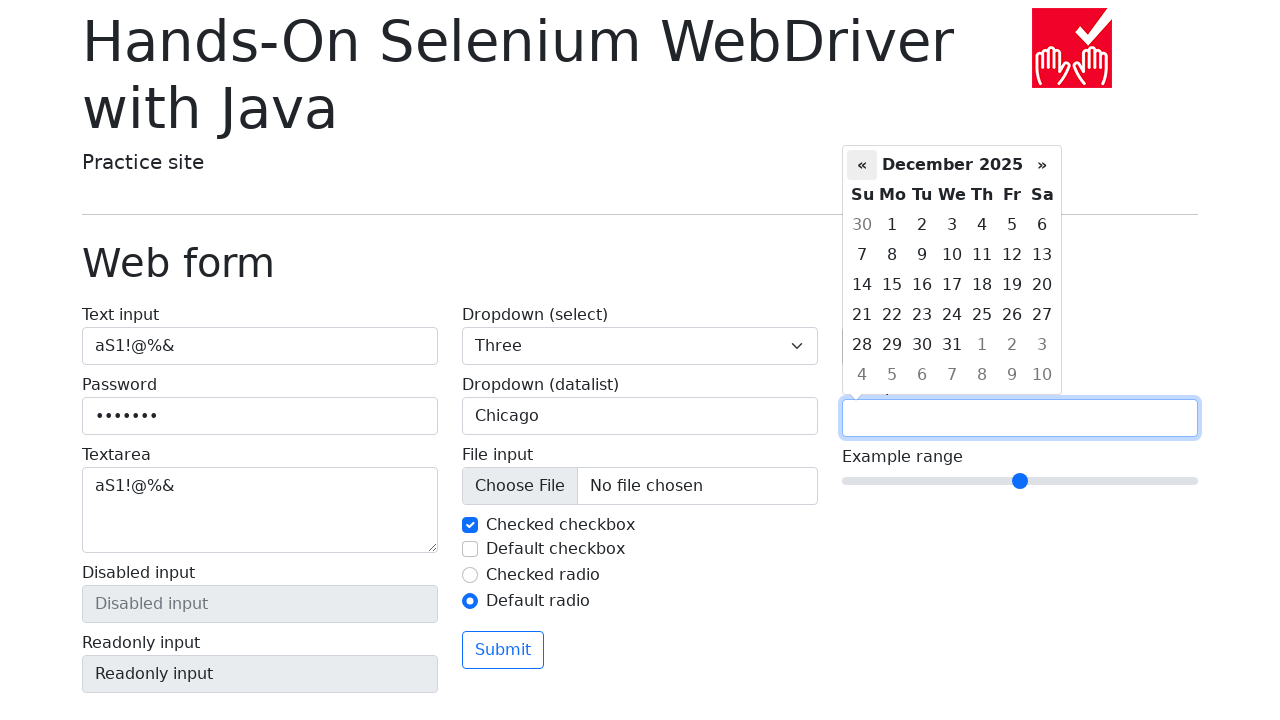

Clicked previous month button in date picker (iteration 4/5) at (862, 165) on xpath=//div[@class='datepicker-days']/descendant::th[@class='prev']
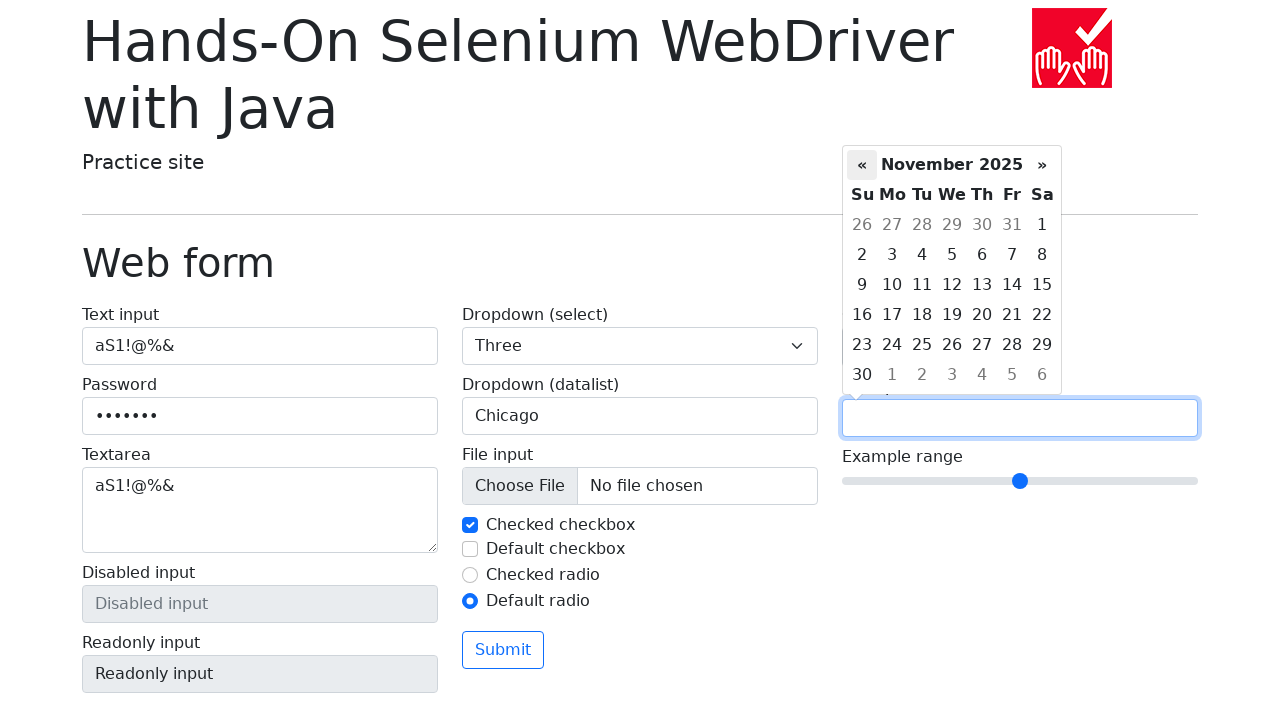

Clicked previous month button in date picker (iteration 5/5) at (862, 165) on xpath=//div[@class='datepicker-days']/descendant::th[@class='prev']
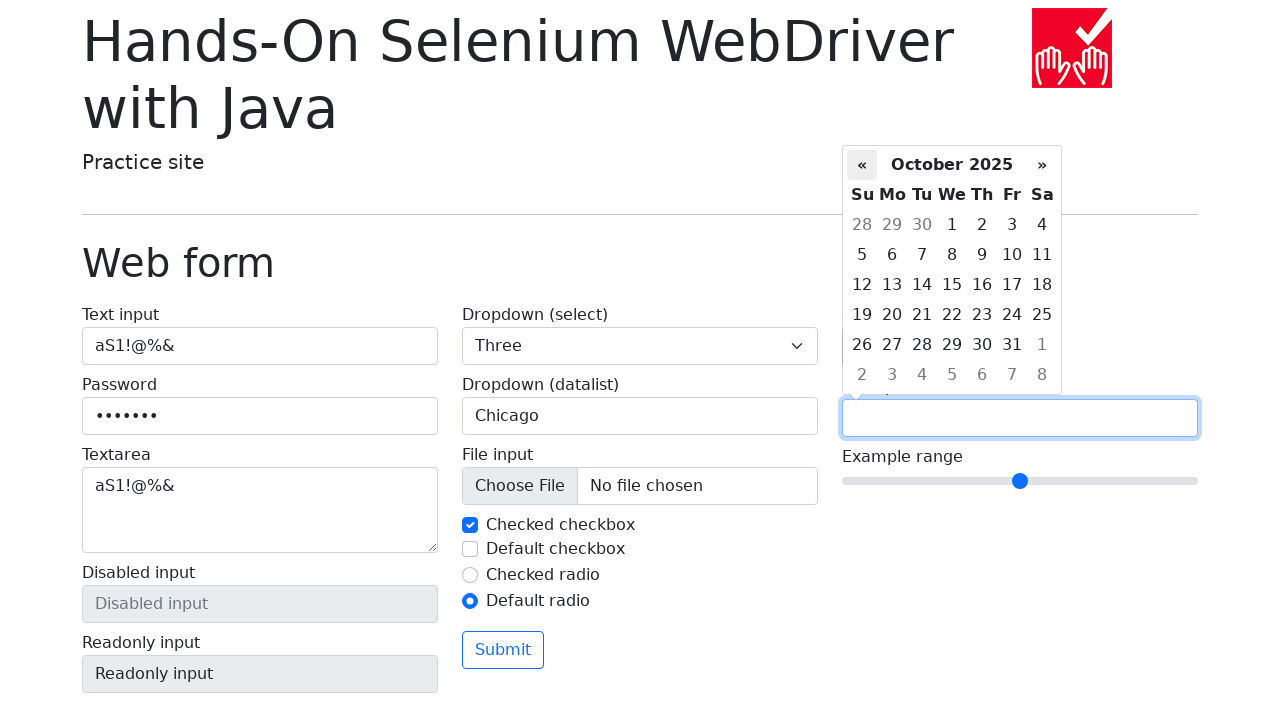

Clicked next month button in date picker (iteration 1/5) at (1042, 165) on xpath=//div[@class='datepicker-days']/descendant::th[@class='next']
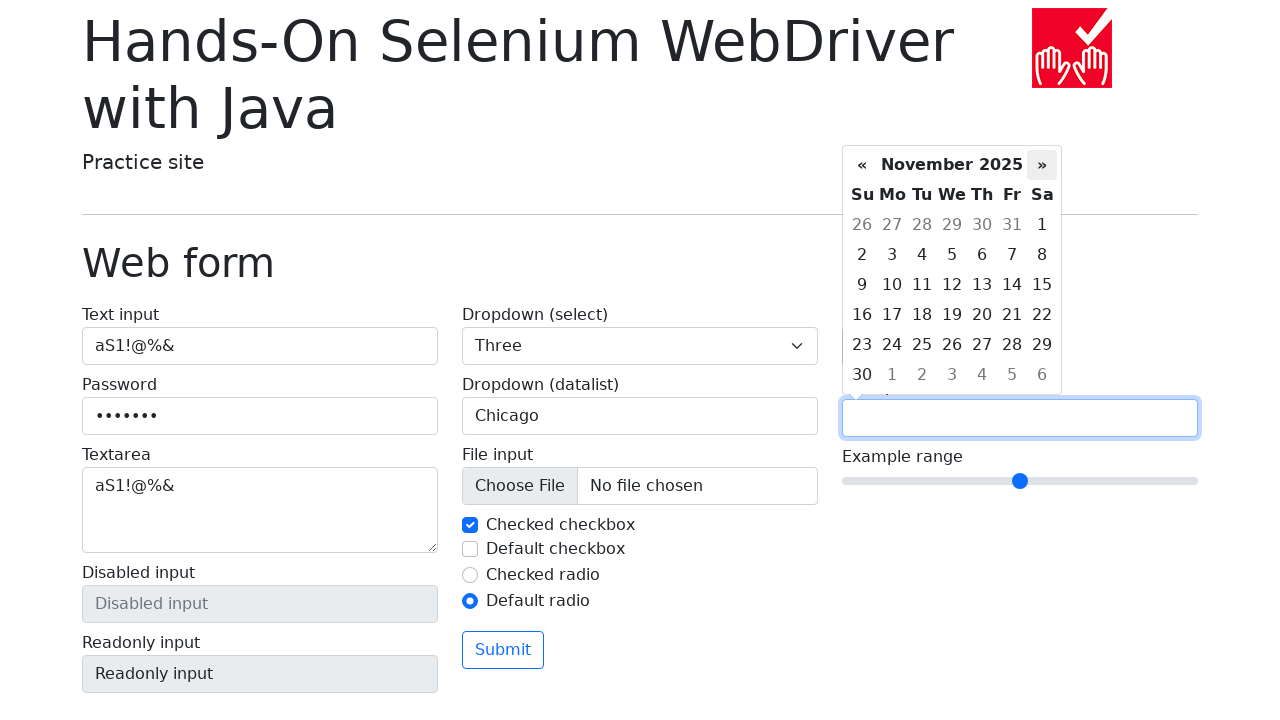

Clicked next month button in date picker (iteration 2/5) at (1042, 165) on xpath=//div[@class='datepicker-days']/descendant::th[@class='next']
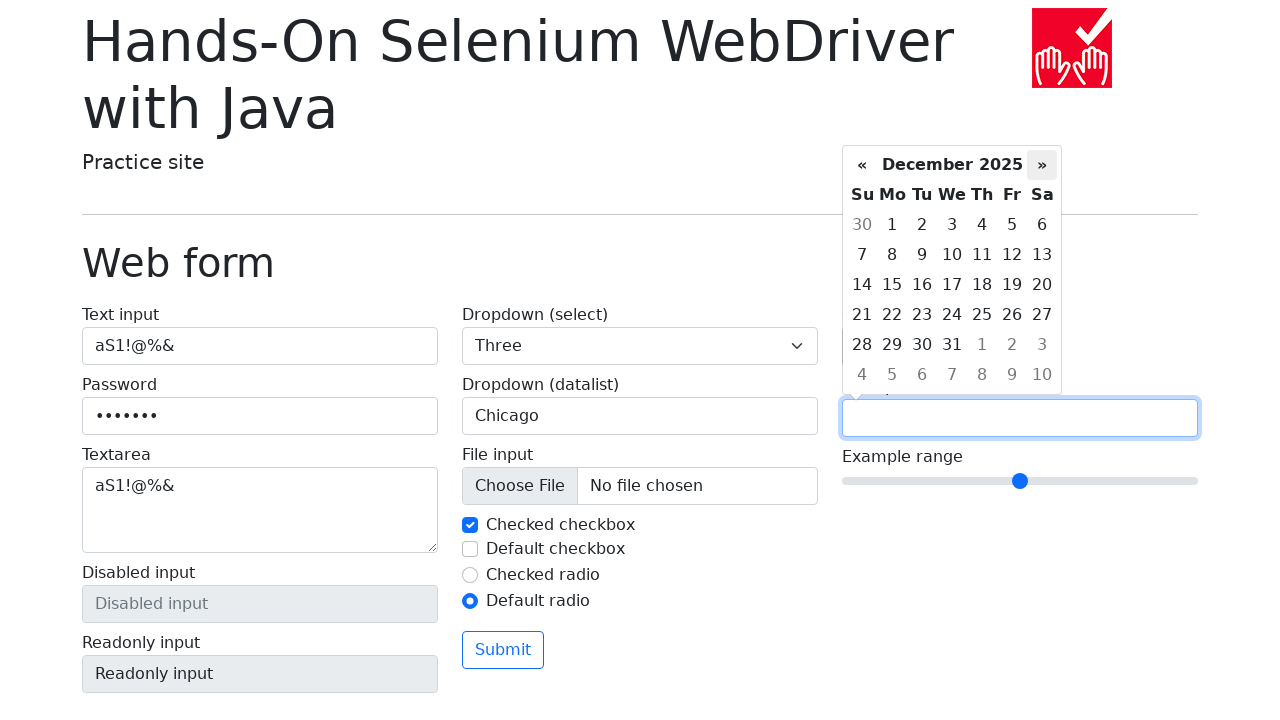

Clicked next month button in date picker (iteration 3/5) at (1042, 165) on xpath=//div[@class='datepicker-days']/descendant::th[@class='next']
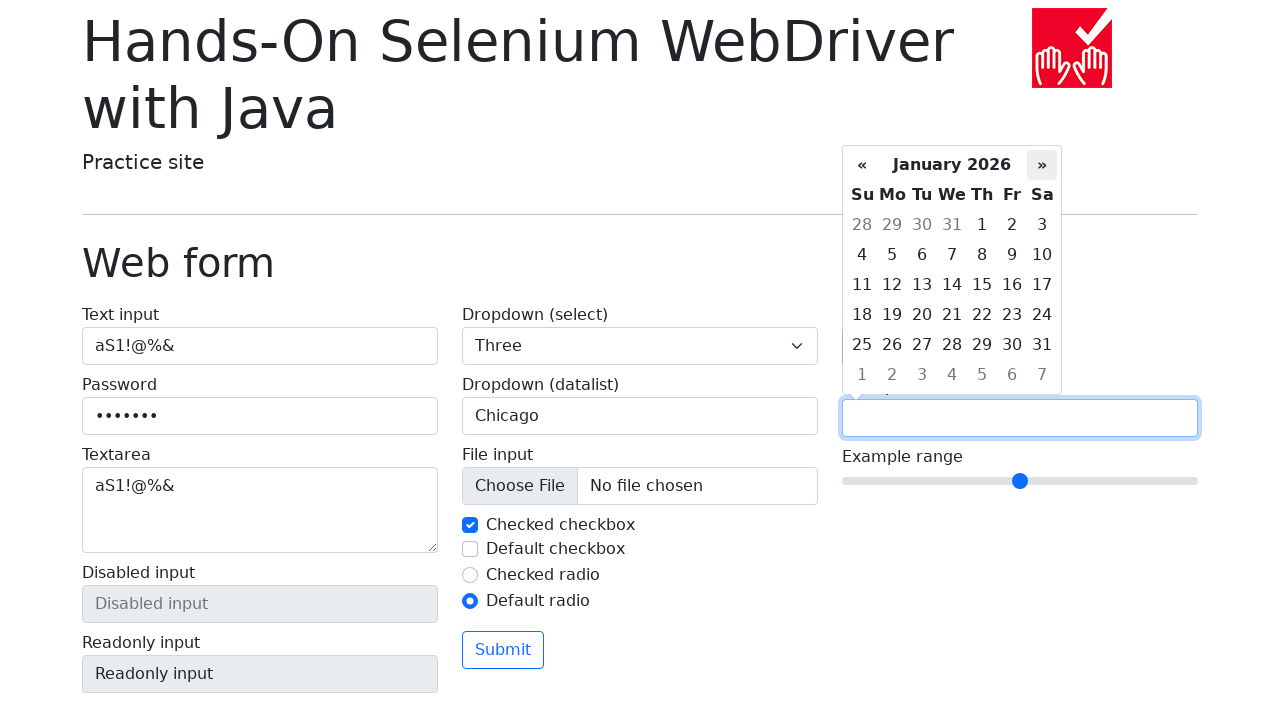

Clicked next month button in date picker (iteration 4/5) at (1042, 165) on xpath=//div[@class='datepicker-days']/descendant::th[@class='next']
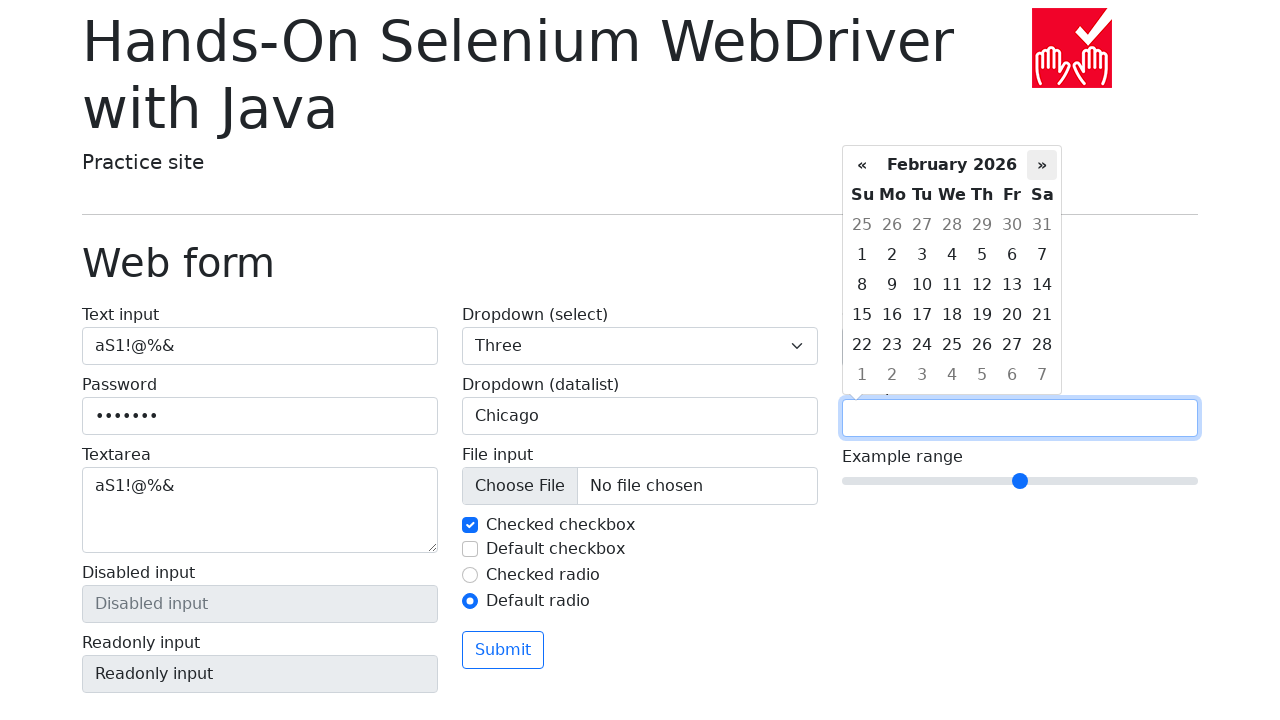

Clicked next month button in date picker (iteration 5/5) at (1042, 165) on xpath=//div[@class='datepicker-days']/descendant::th[@class='next']
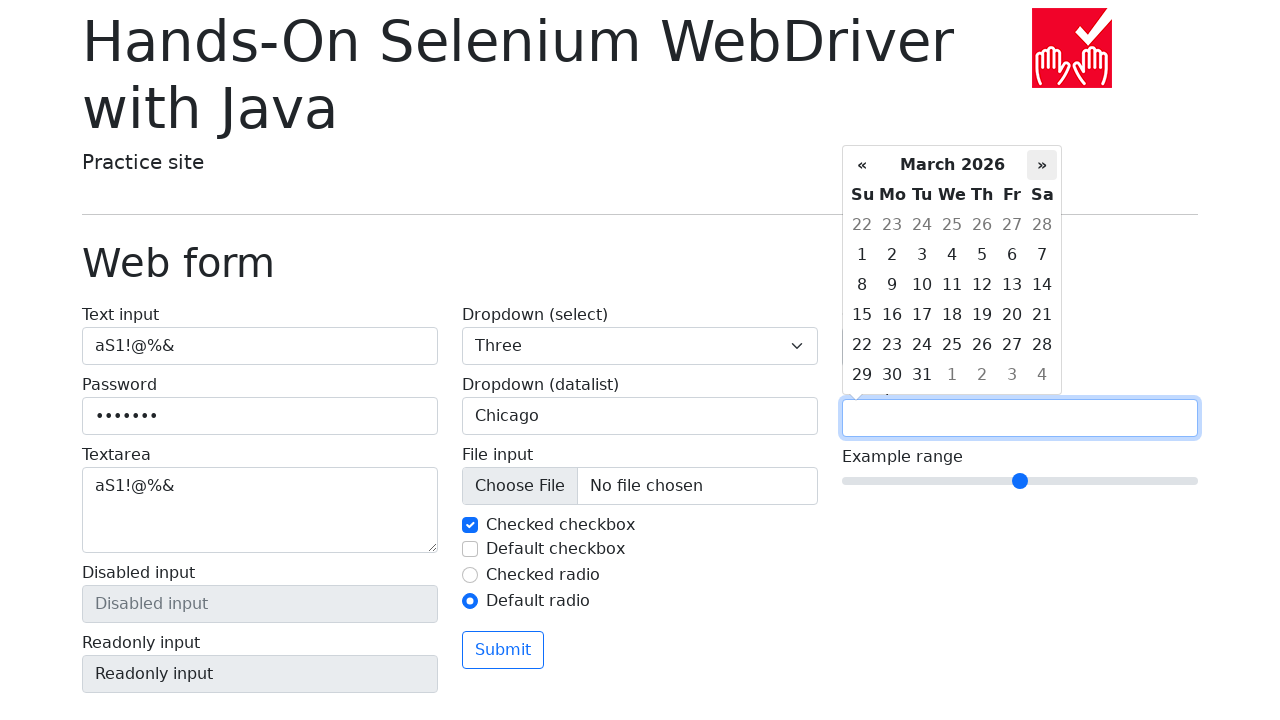

Selected day 2 from date picker at (892, 255) on xpath=//div[@class='datepicker-days']/descendant::td[text()='2' and @class='day'
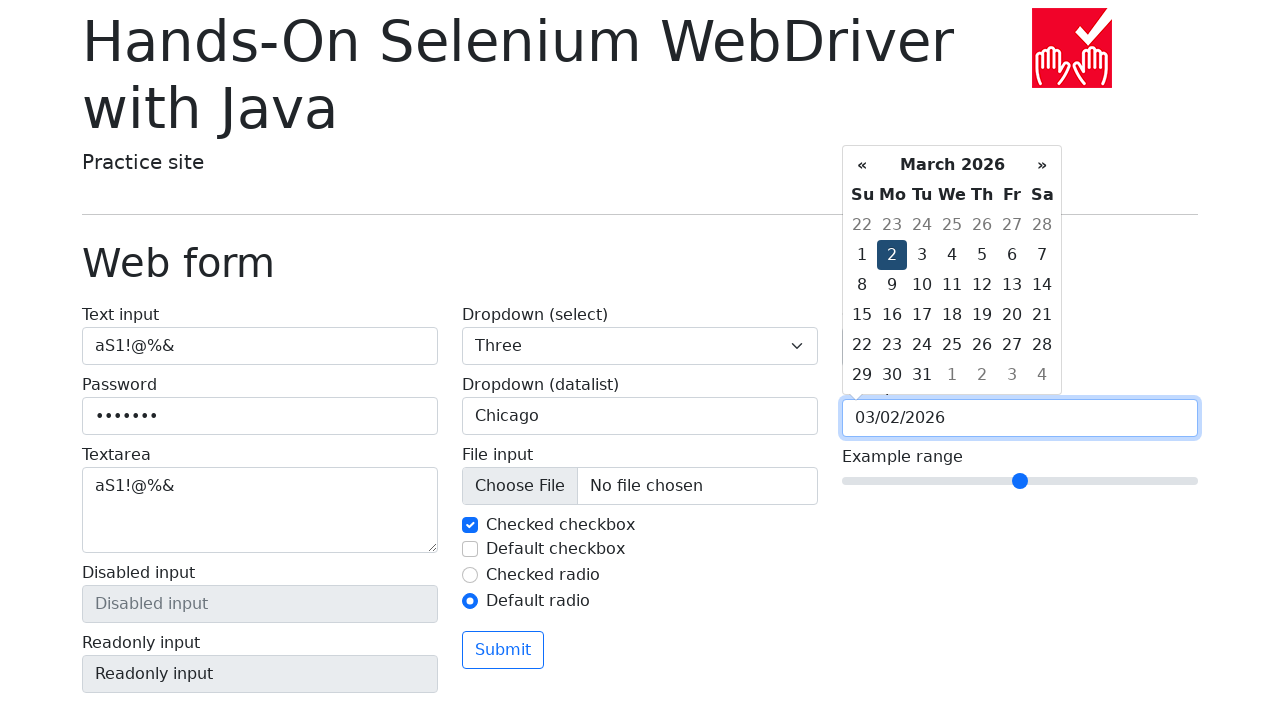

Clicked month/year switch in date picker at (952, 165) on xpath=//div[@class='datepicker-days']/descendant::th[@class='datepicker-switch']
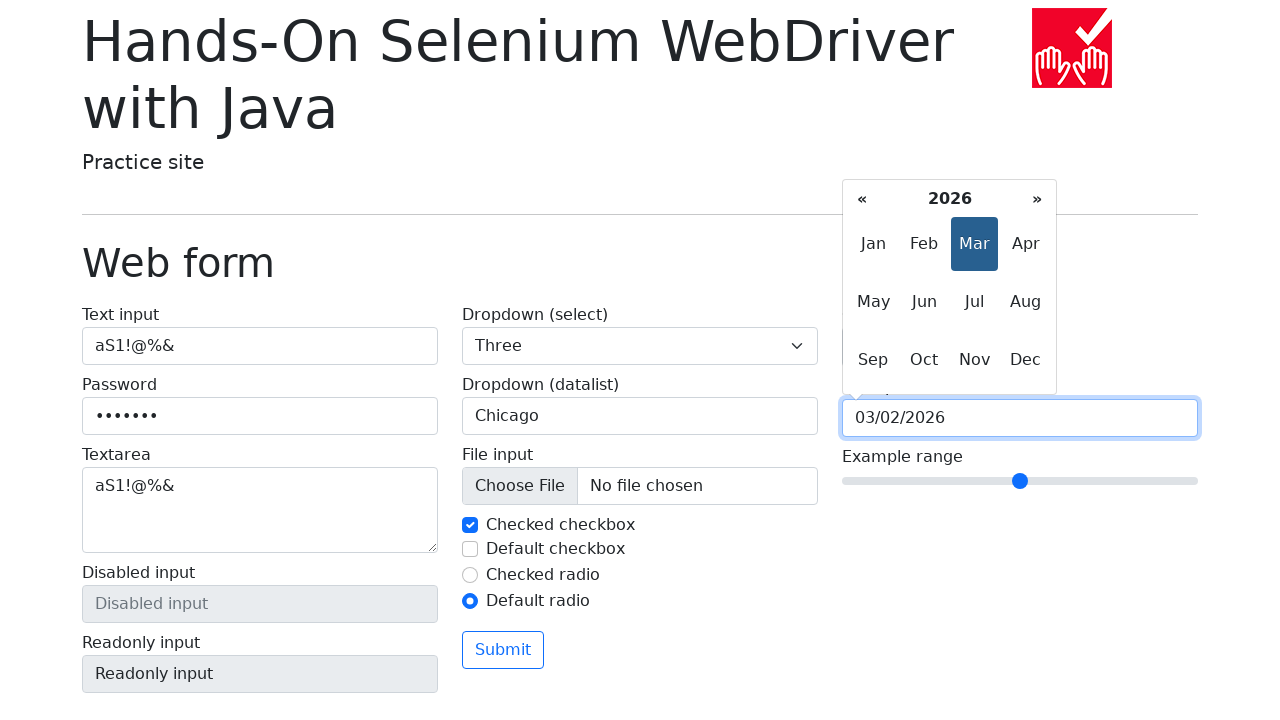

Selected June from month picker at (924, 302) on xpath=//span[text()='Jun']
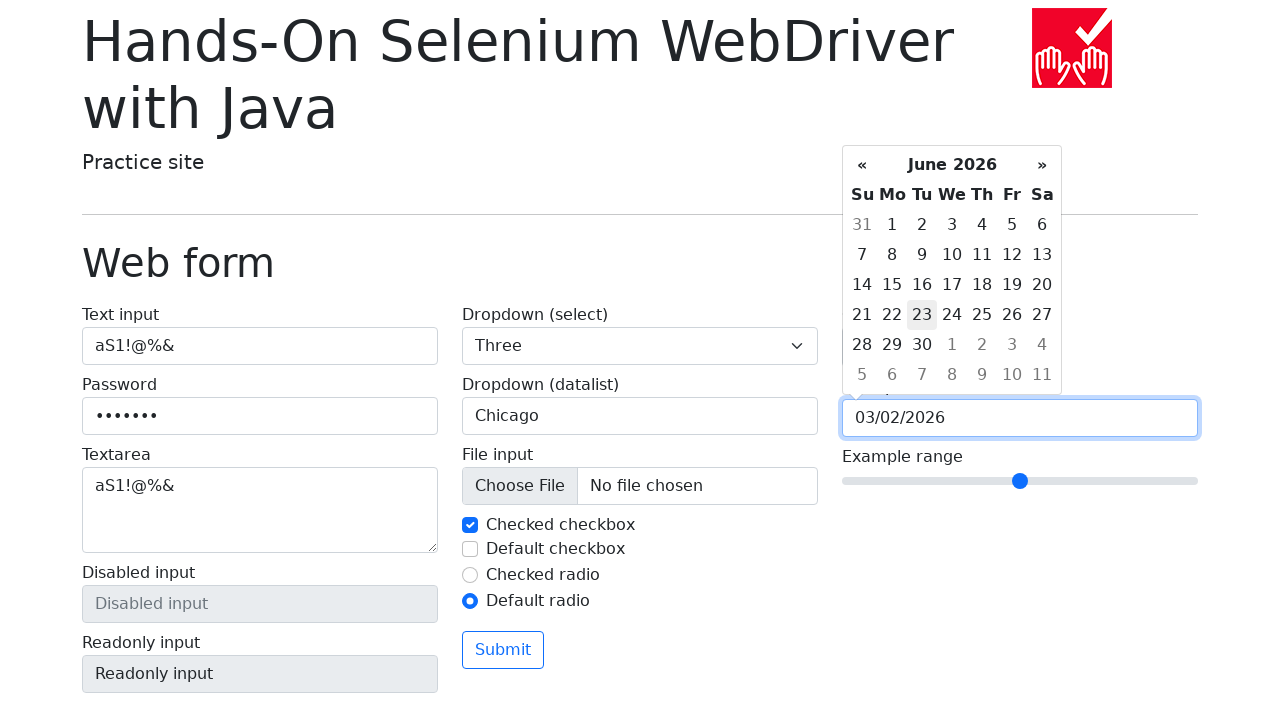

Clicked second radio button again at (470, 601) on #my-radio-2
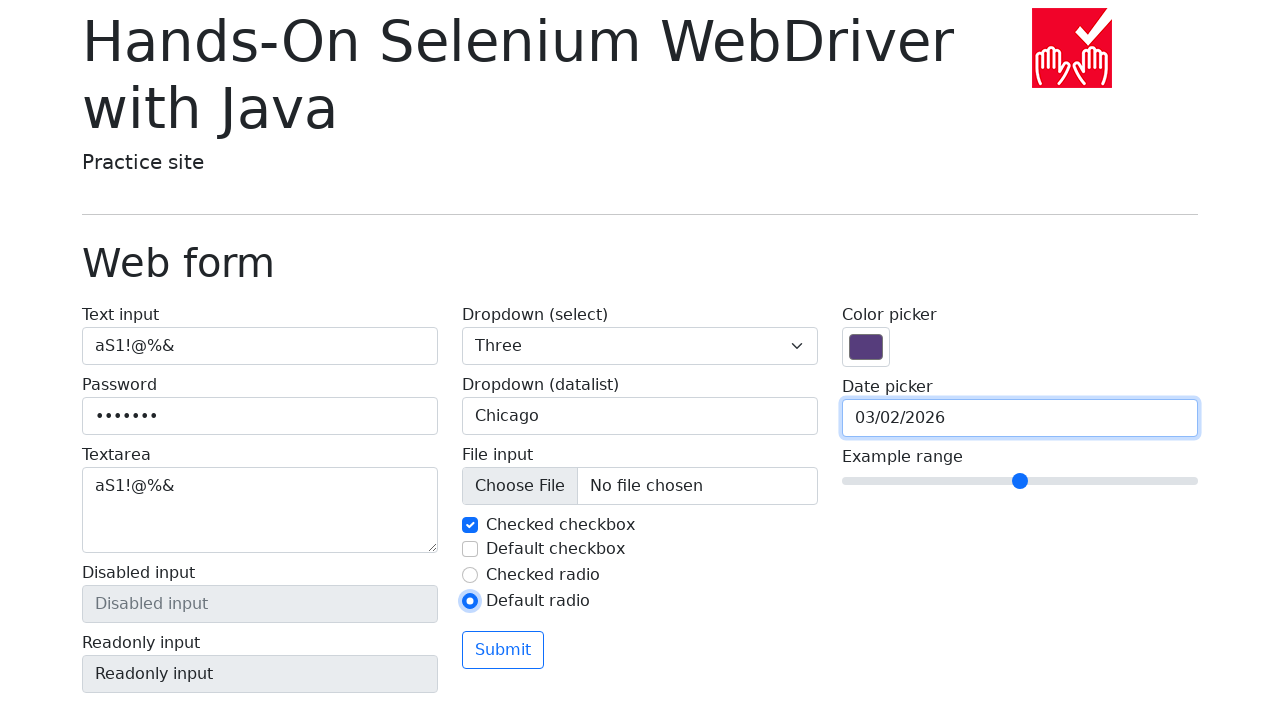

Clicked form submit button at (503, 650) on button[type='submit']
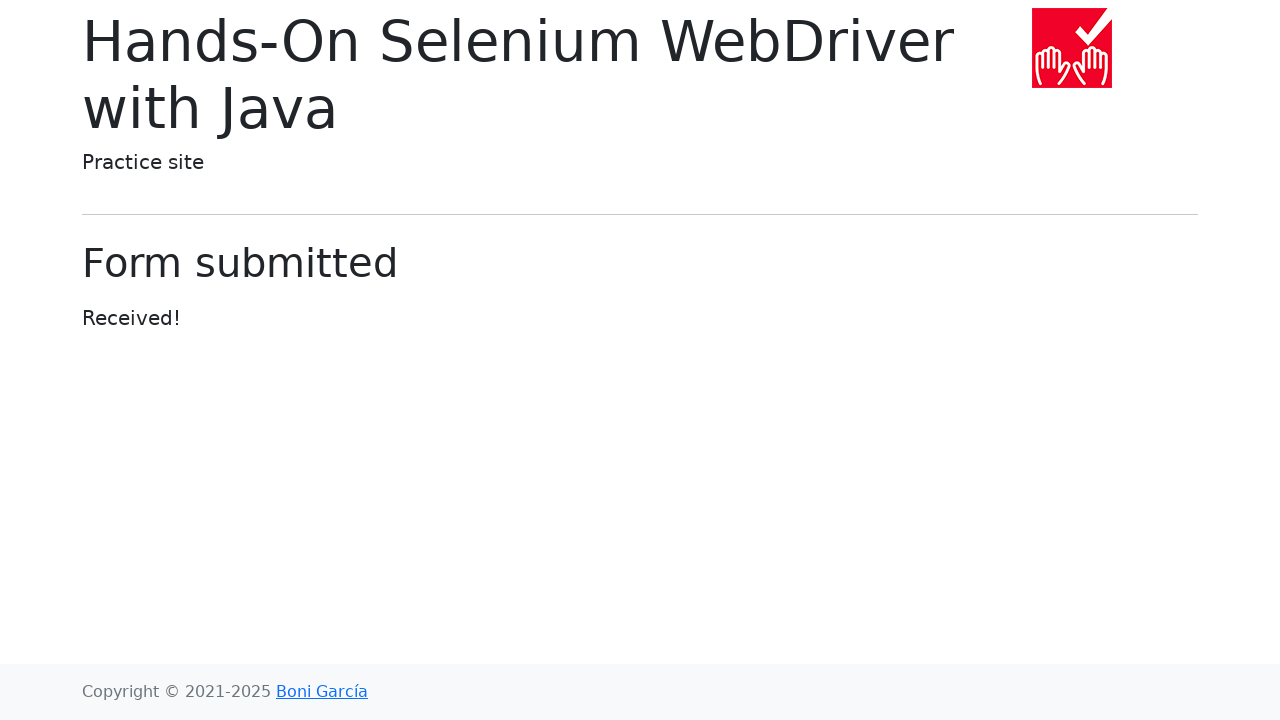

Navigated back to previous page
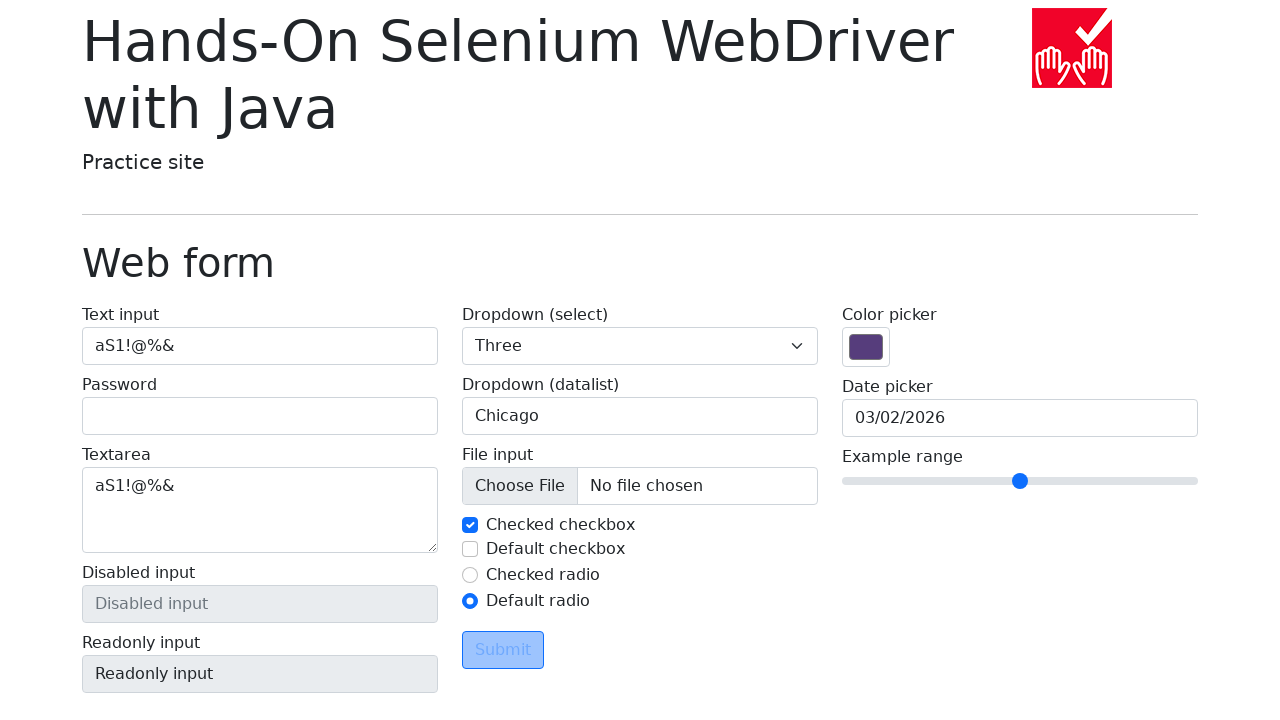

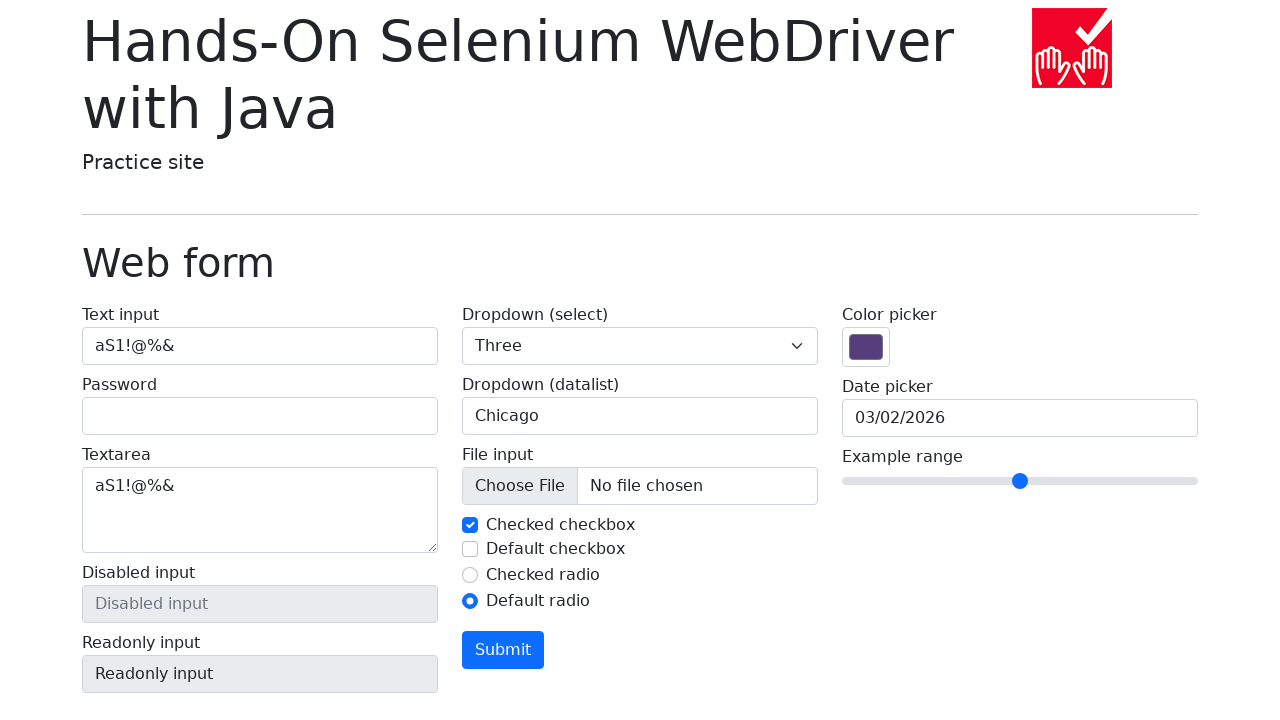